Tests keyboard events on a text comparison tool by selecting all text in target area, copying text from source area, and pasting it into the target area using keyboard shortcuts (Ctrl+A, Ctrl+C, Ctrl+V)

Starting URL: https://extendsclass.com/text-compare.html

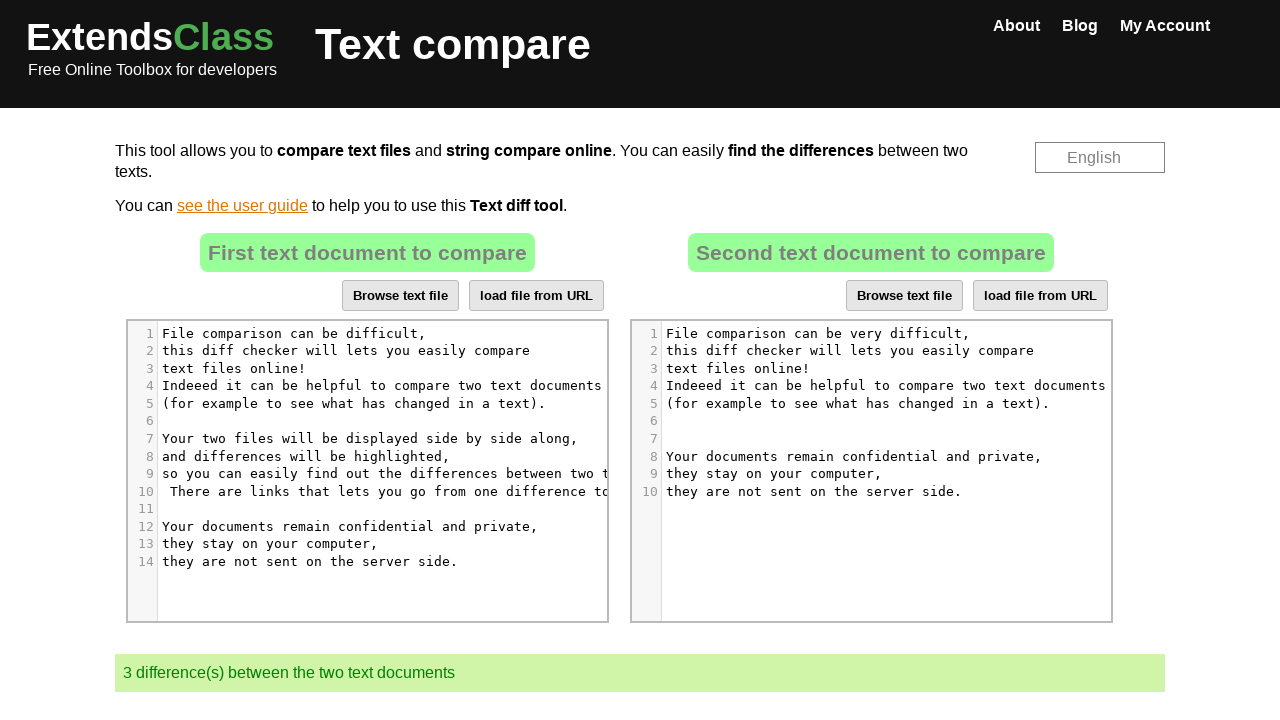

Waited for target text area to load
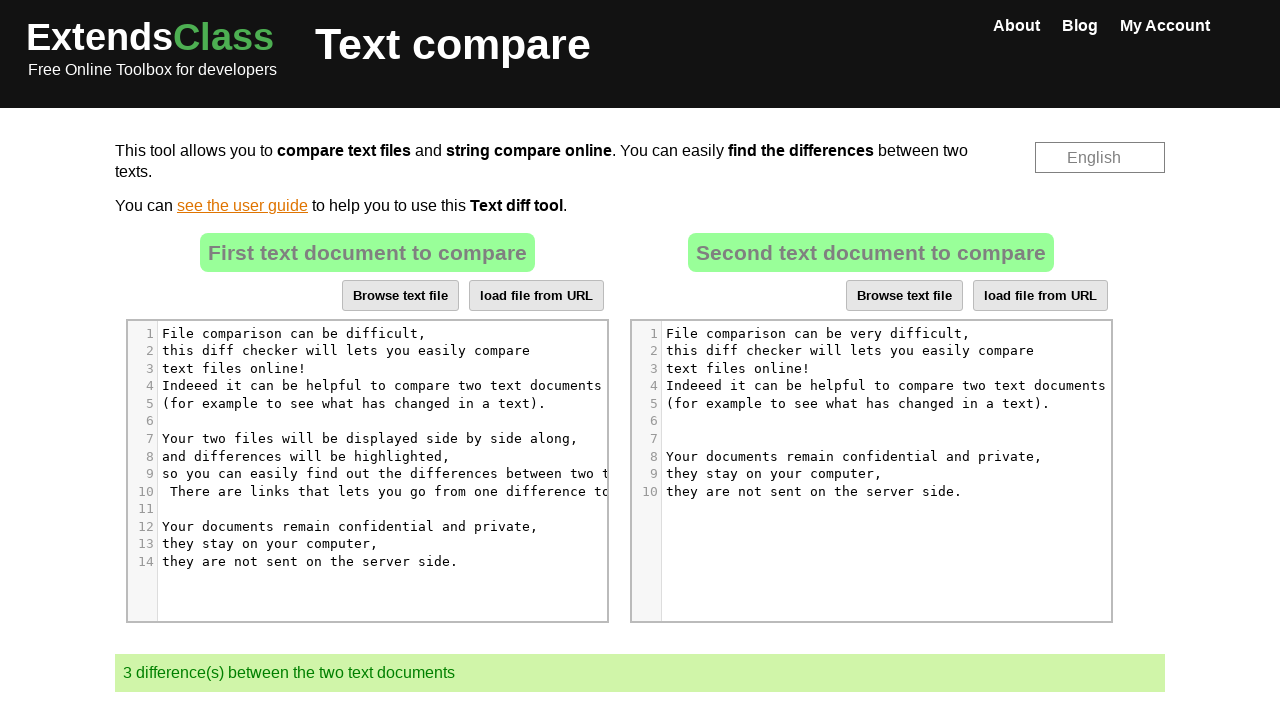

Located target text area element
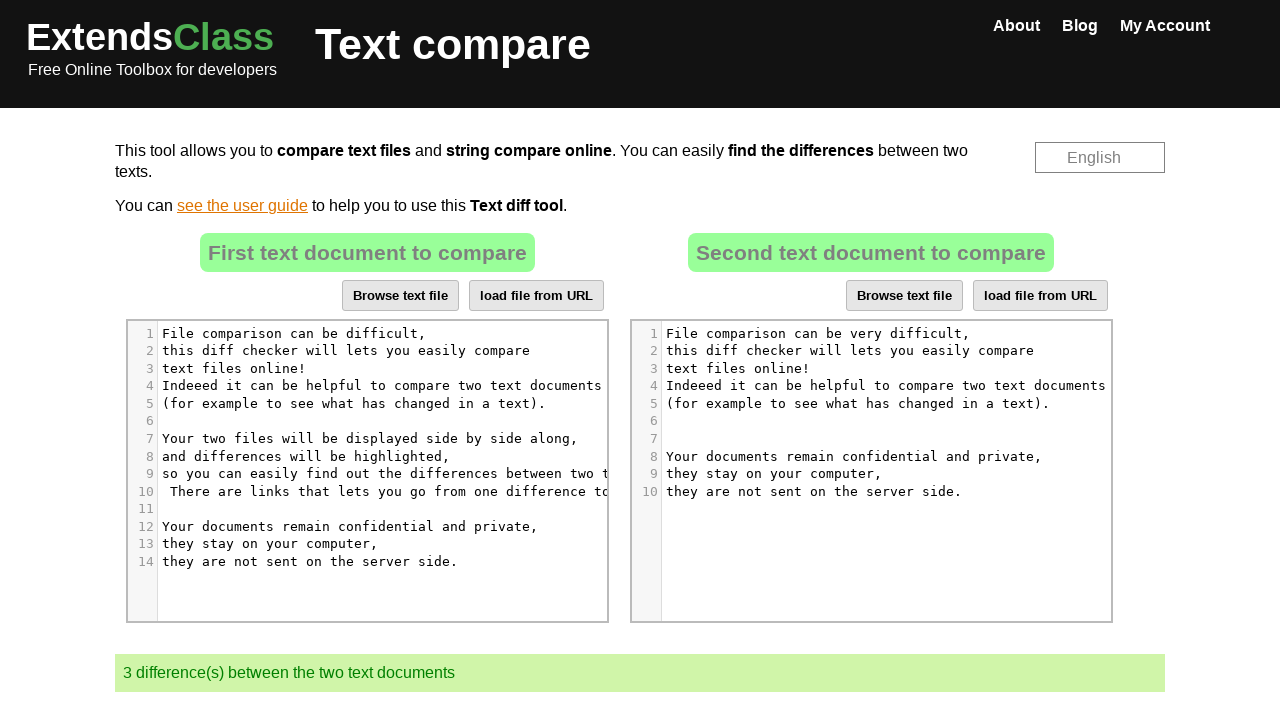

Clicked on target text area at (874, 412) on xpath=//*[@id='dropZone2']/div[2]/div/div[6]/div[1]
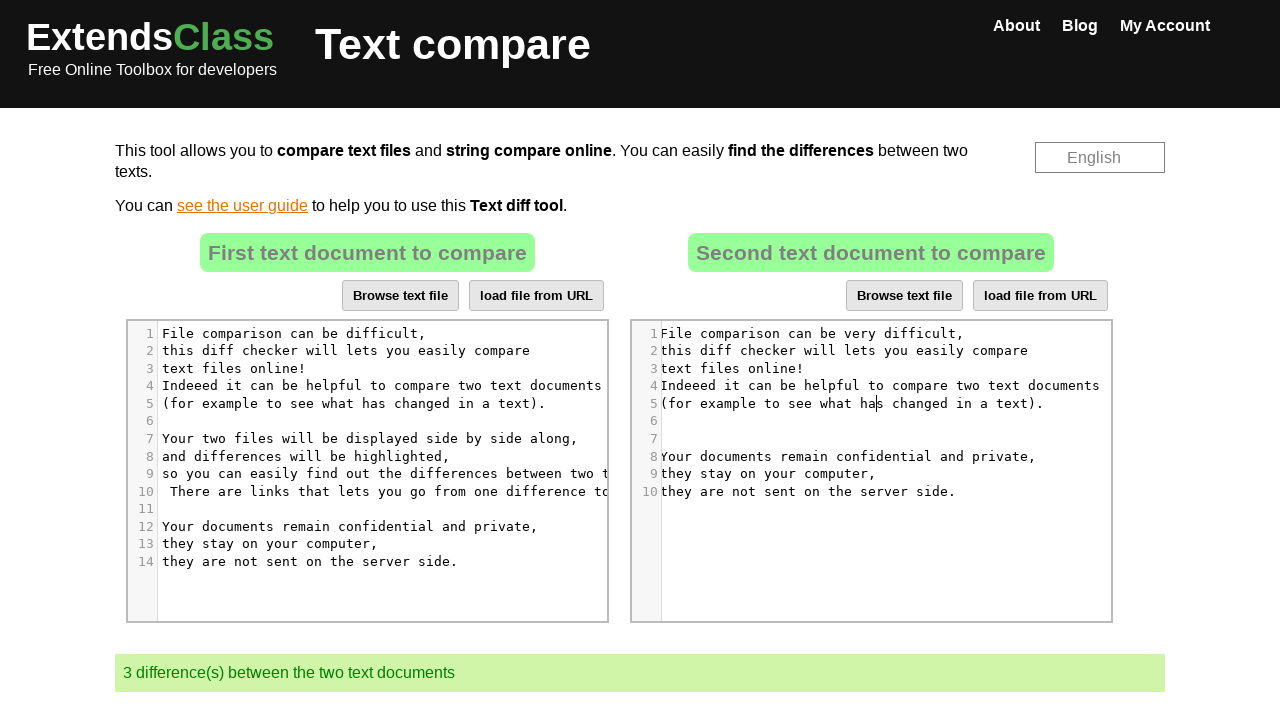

Selected all text in target area using Ctrl+A
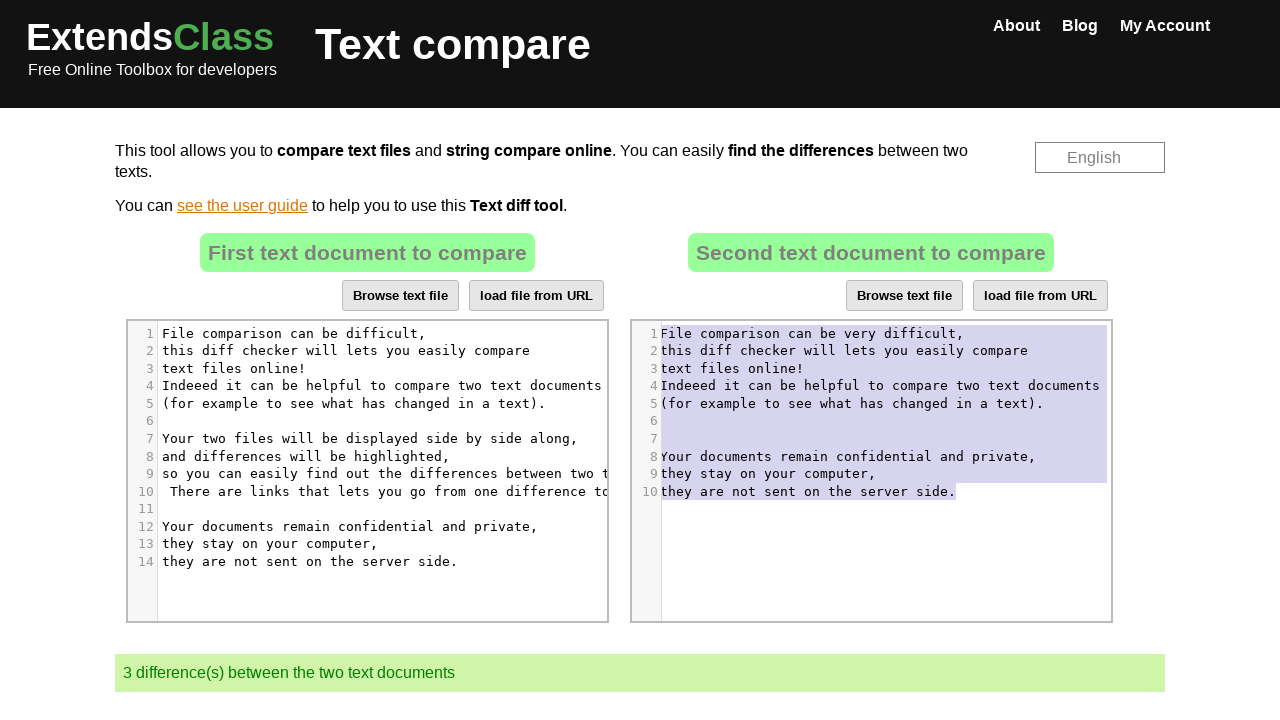

Deleted selected text from target area
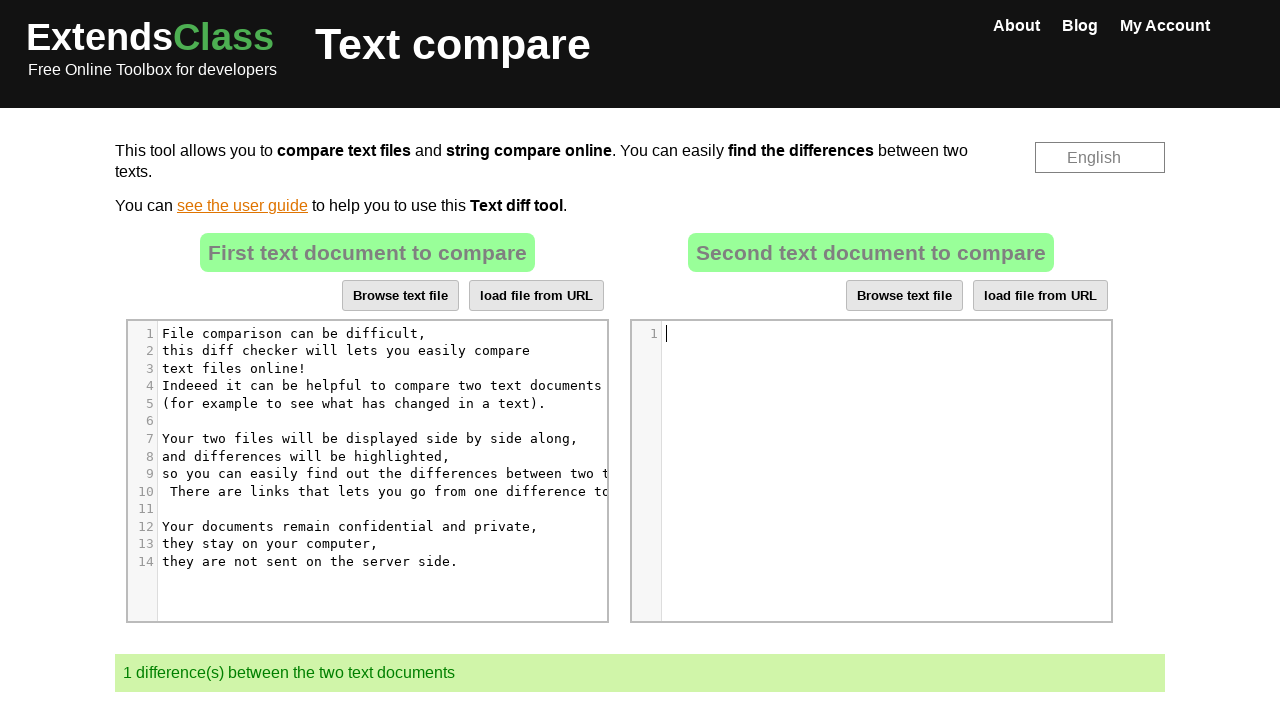

Located source text area element
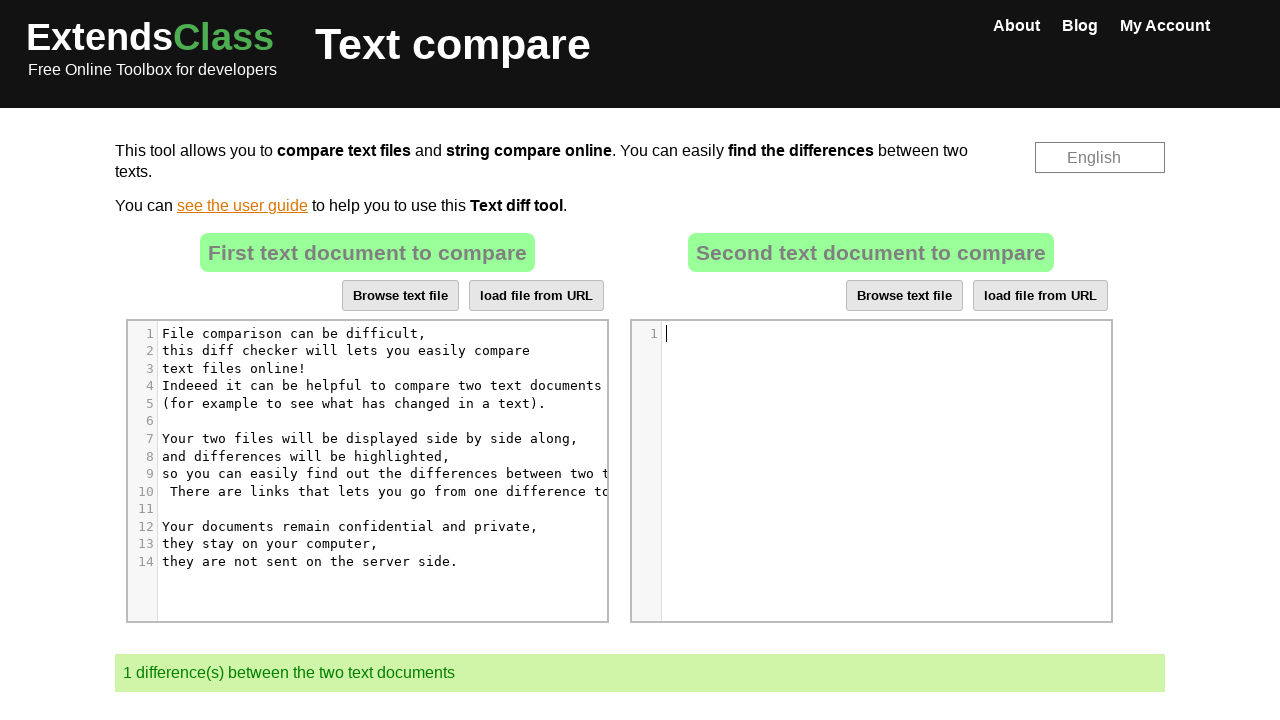

Clicked on source text area at (391, 448) on xpath=//*[@id='dropZone']/div[2]/div/div[6]/div[1]/div/div/div/div[5]
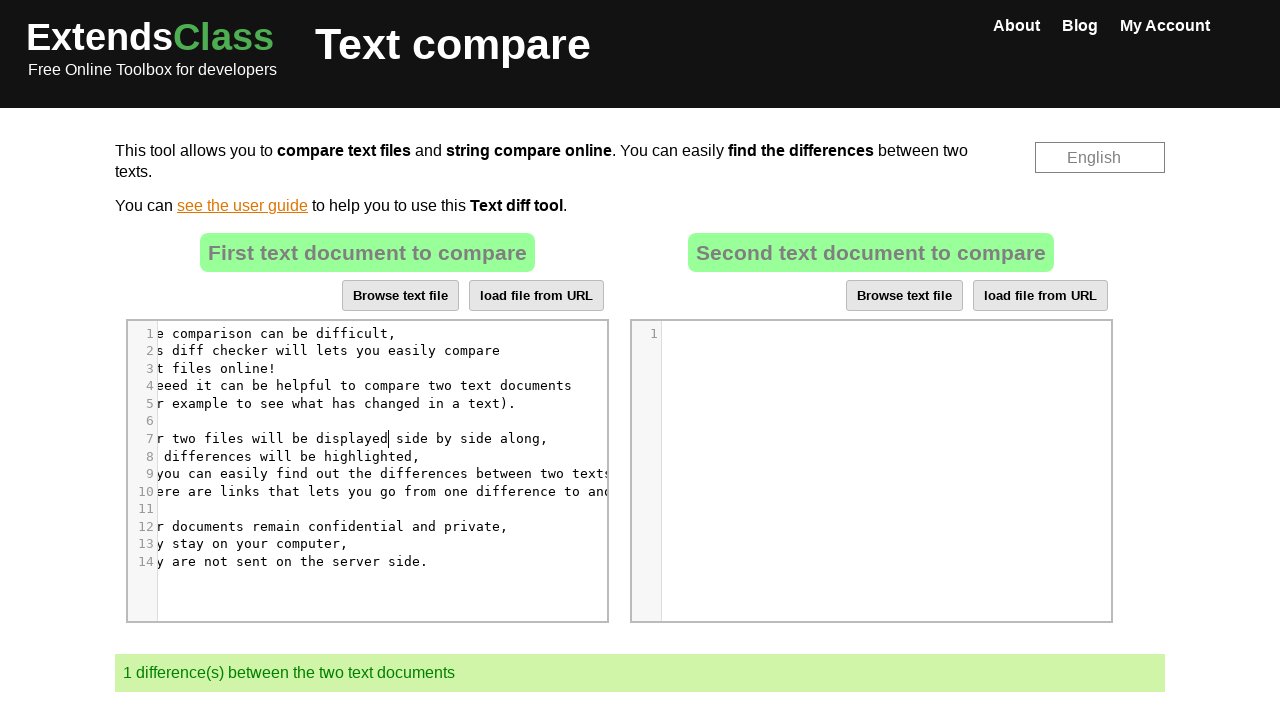

Selected all text in source area using Ctrl+A
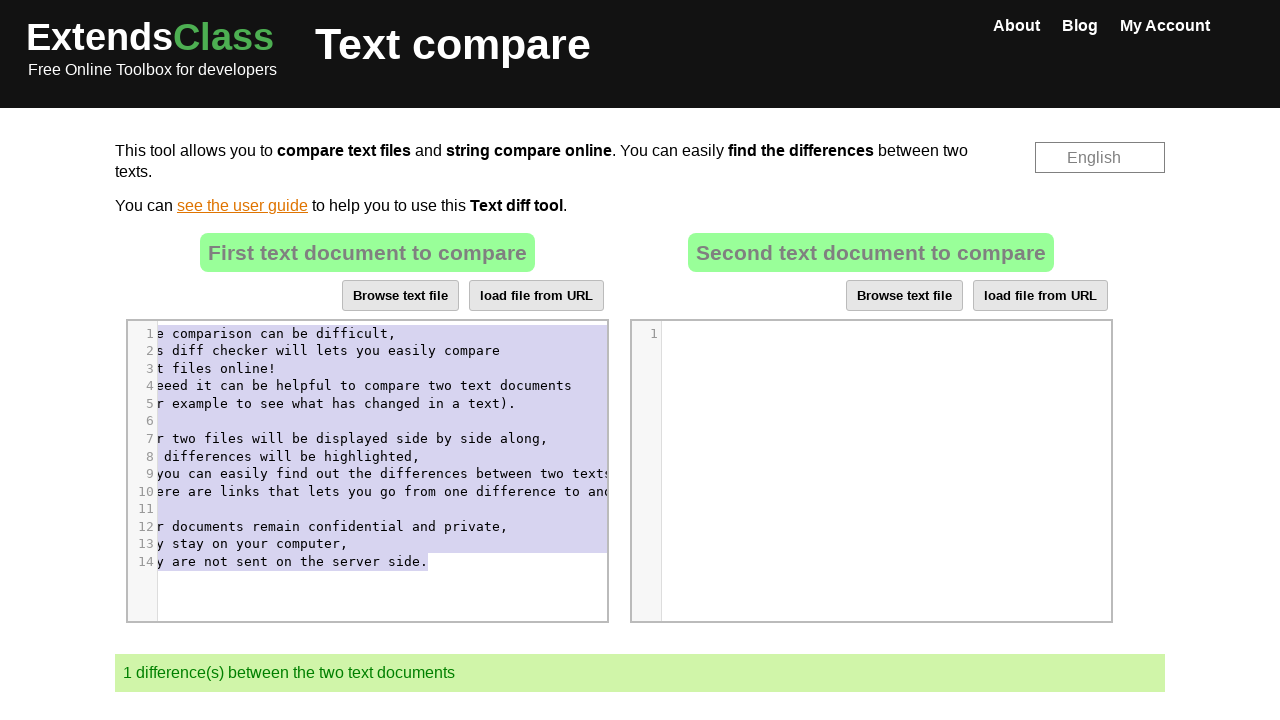

Copied text from source area using Ctrl+C
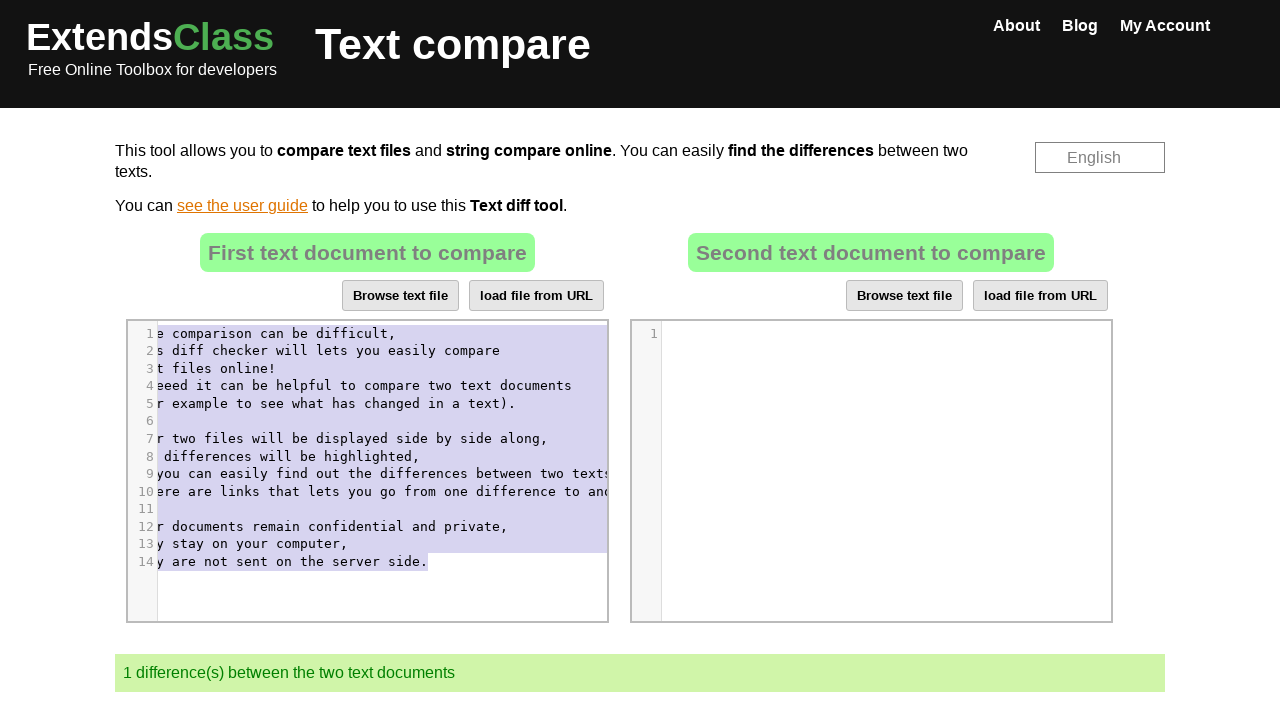

Clicked on target text area again at (871, 334) on xpath=//*[@id='dropZone2']/div[2]/div/div[6]/div[1]
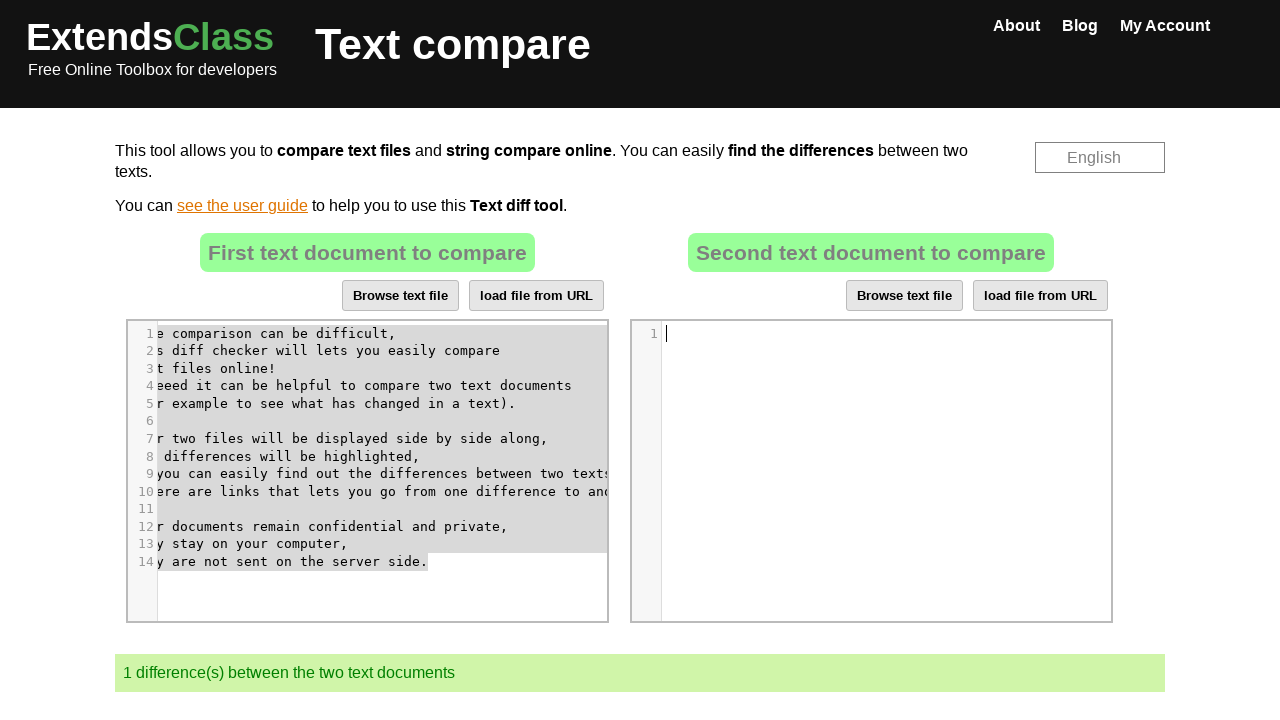

Pasted copied text into target area using Ctrl+V
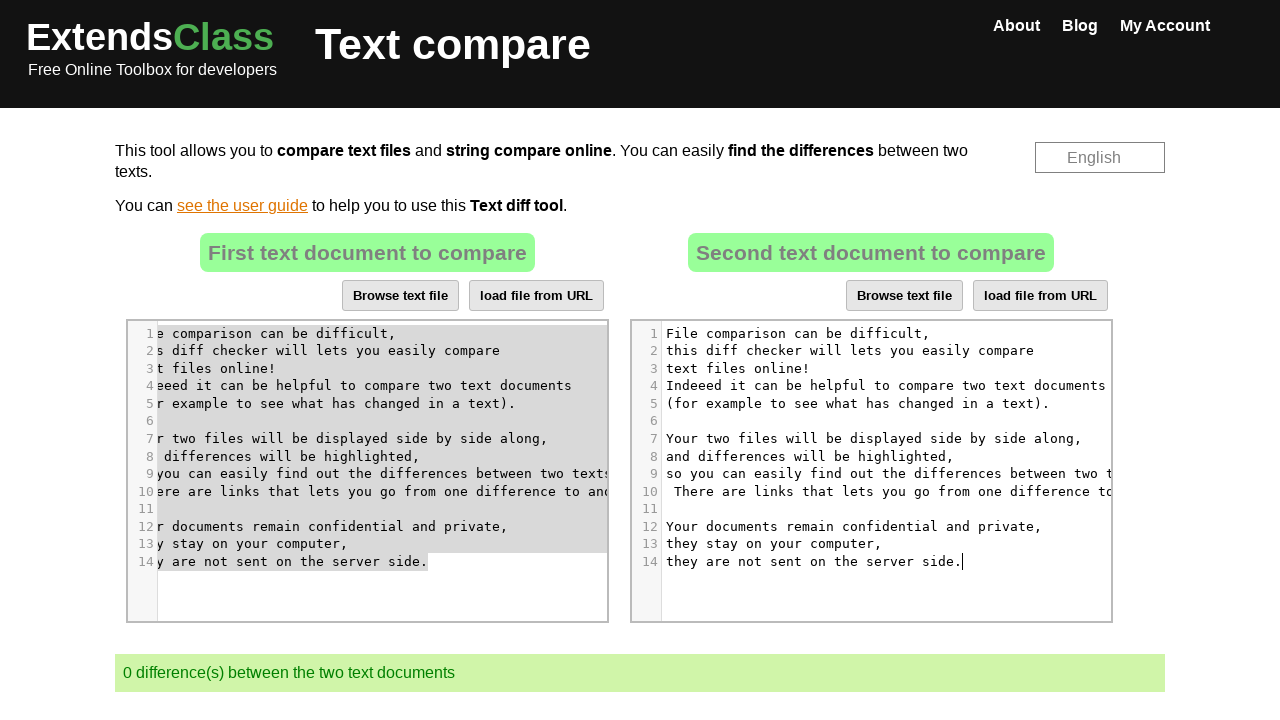

Located text comparison diff element
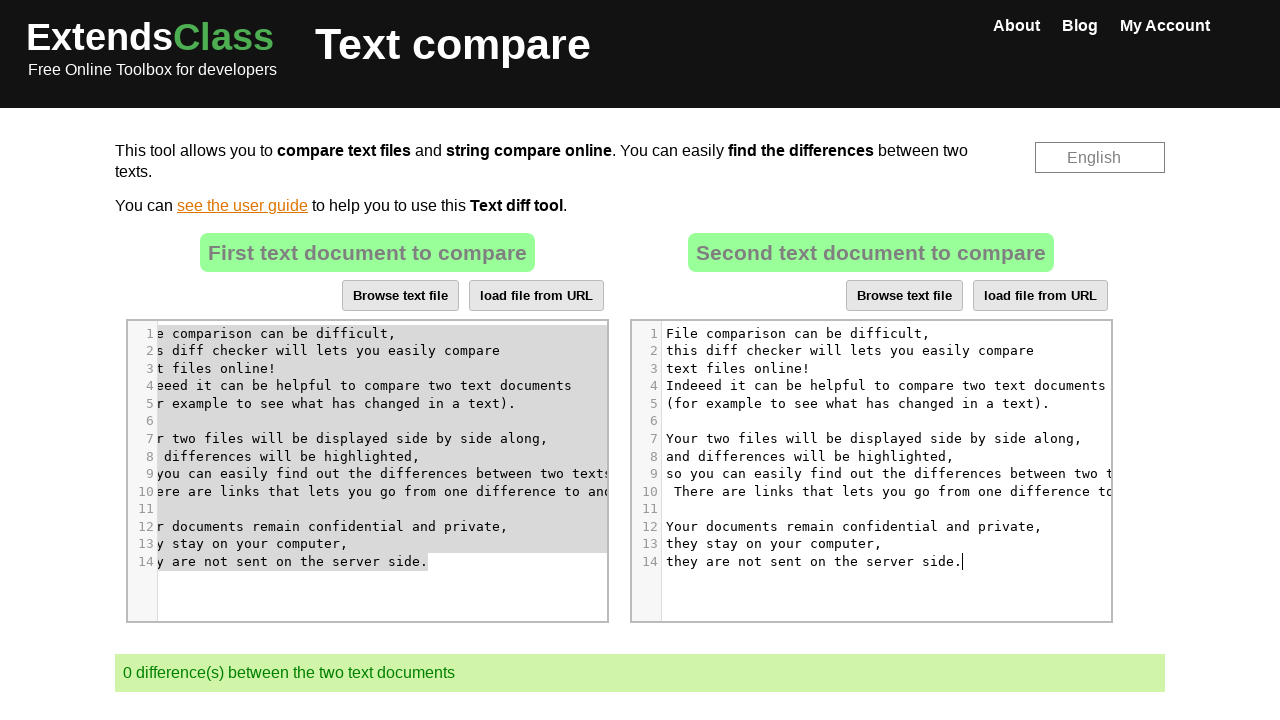

Scrolled to text comparison diff element
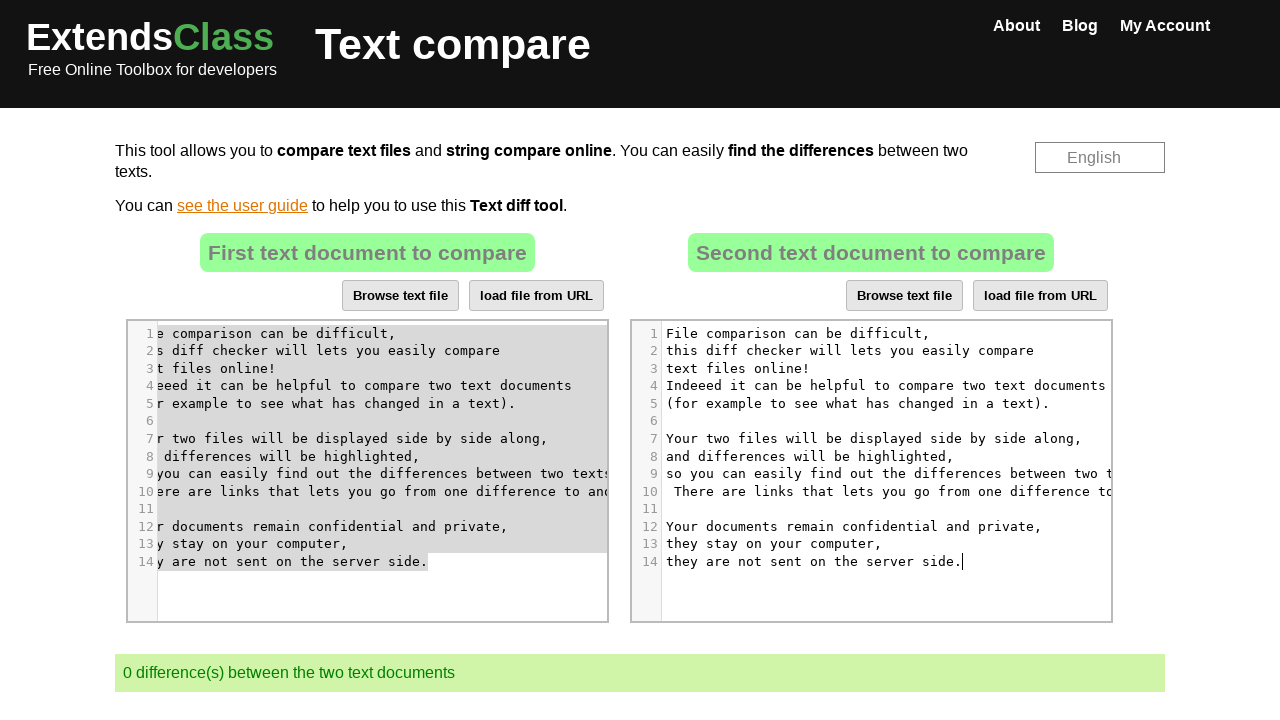

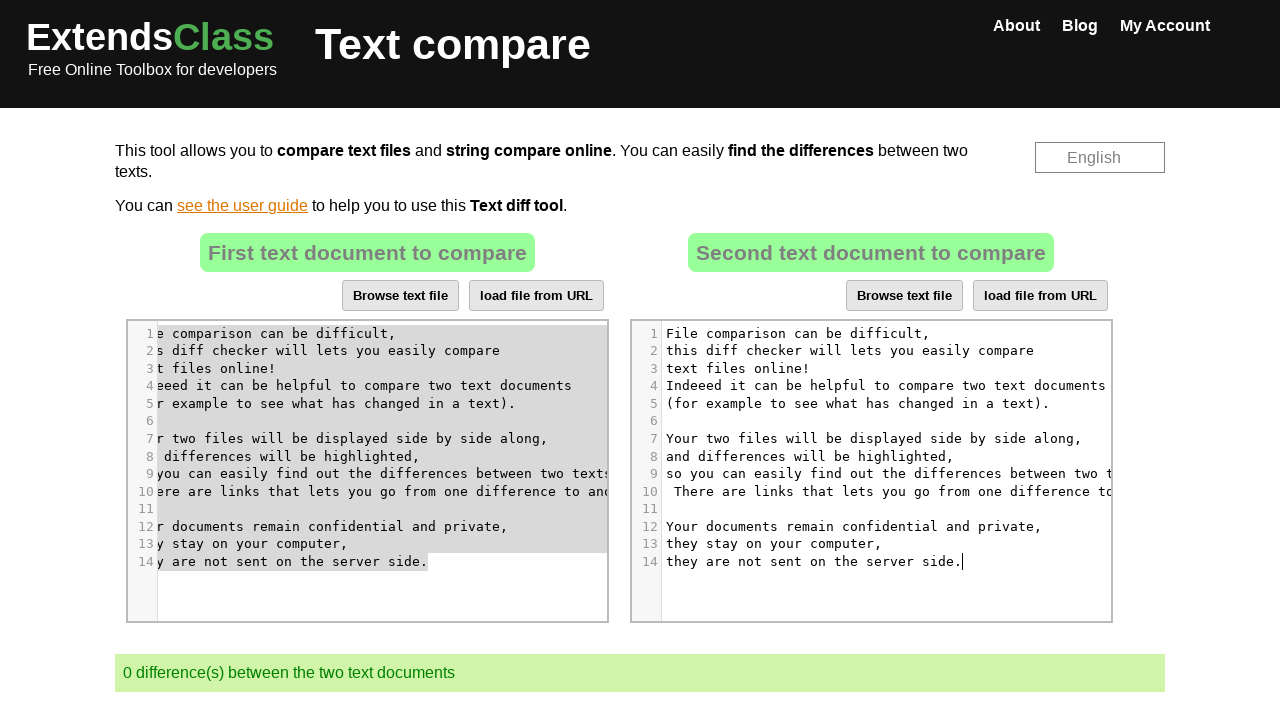